Tests window handling by clicking four social media footer links that open new windows/tabs, switching between all opened windows to verify they loaded, then closing all child windows and returning to the parent window.

Starting URL: https://opensource-demo.orangehrmlive.com/web/index.php/auth/login

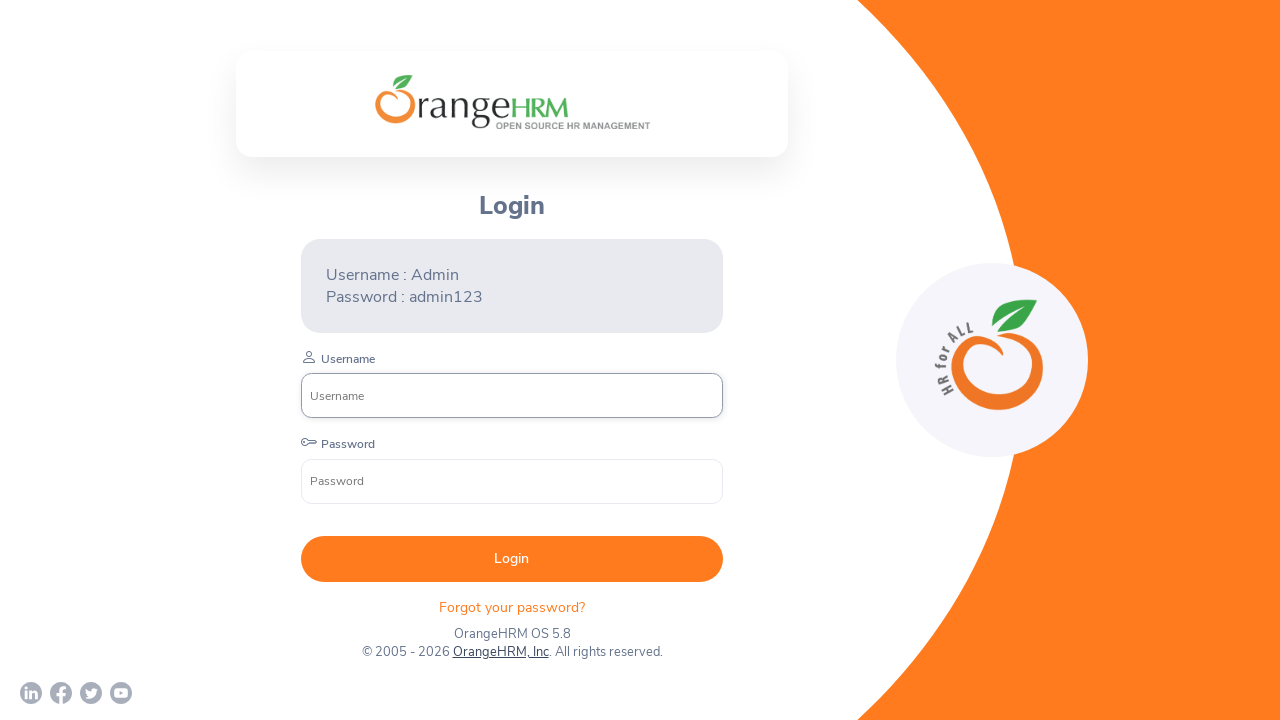

Waited for page to load (networkidle state)
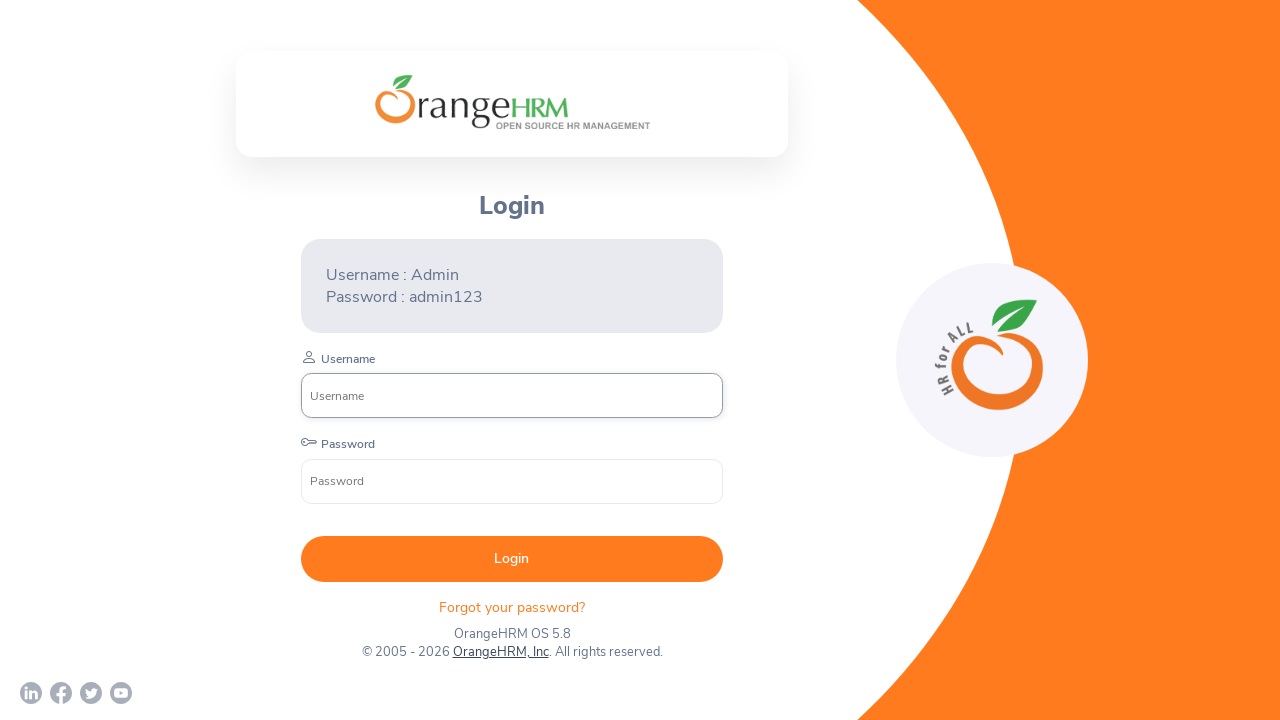

Stored parent page reference
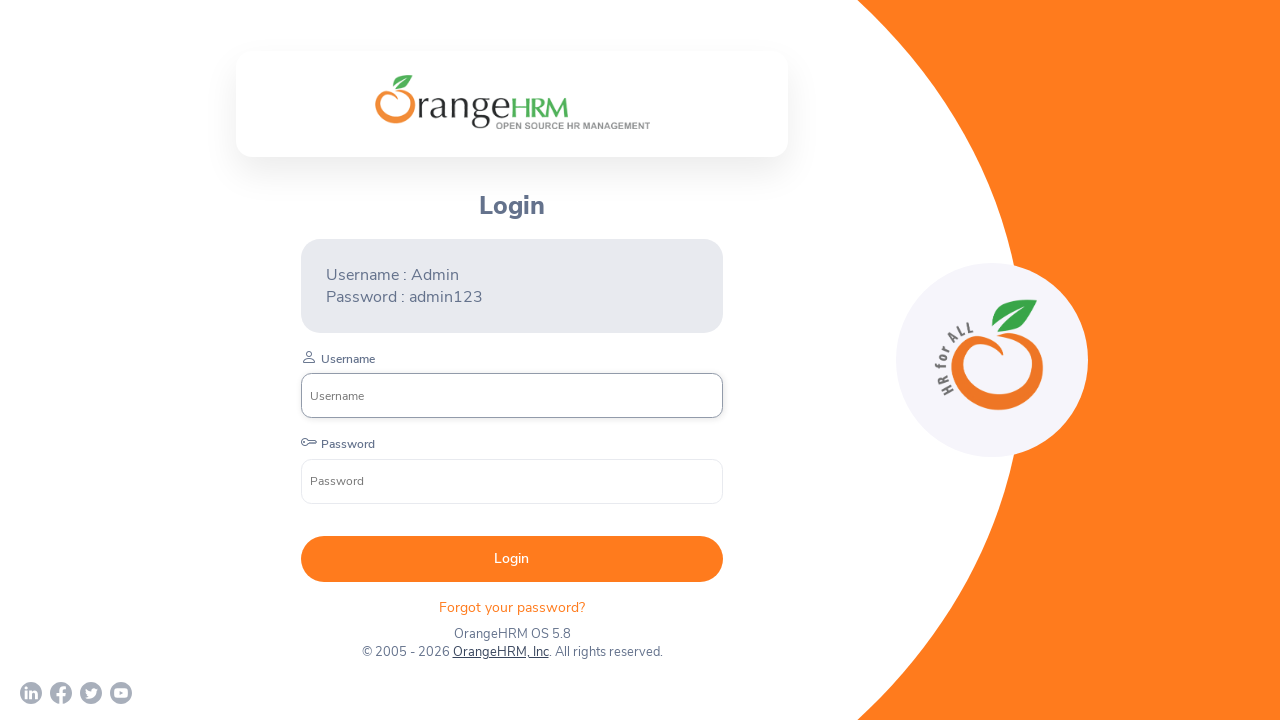

Clicked first social media footer link and opened new window/tab at (31, 693) on (//div[@class='orangehrm-login-footer-sm']/a)[1]
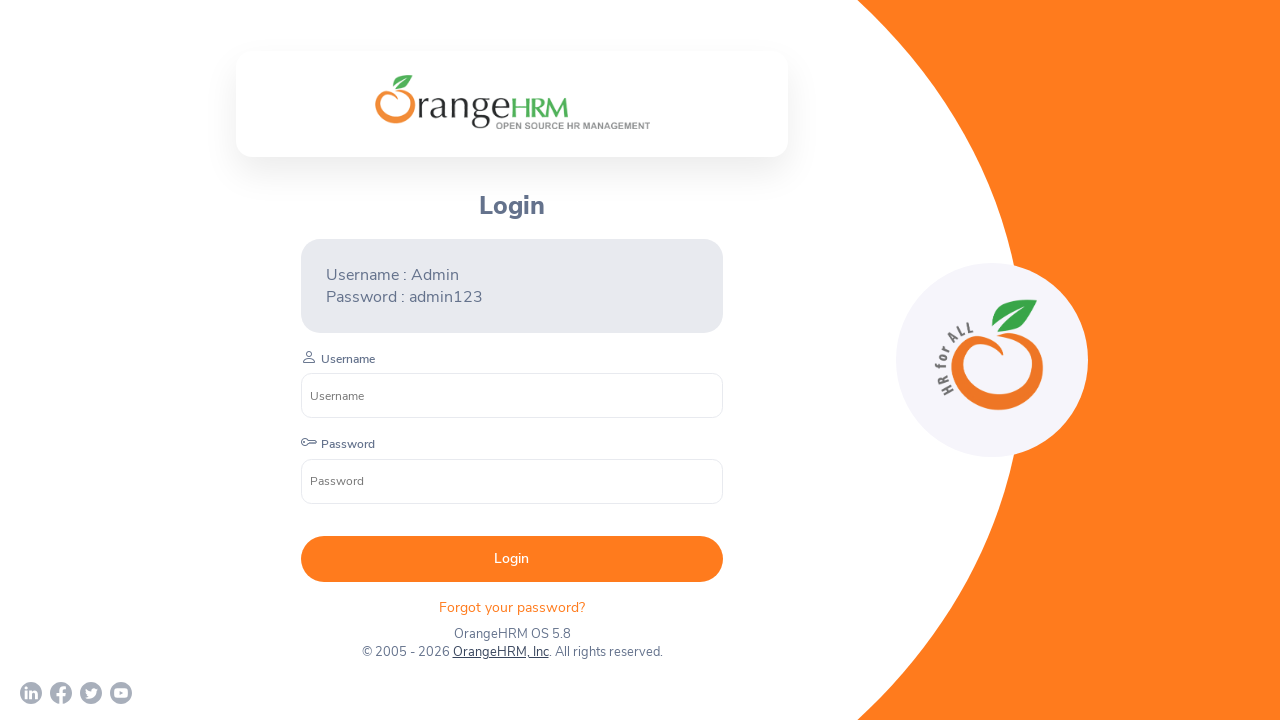

Clicked second social media footer link and opened new window/tab at (61, 693) on (//div[@class='orangehrm-login-footer-sm']/a)[2]
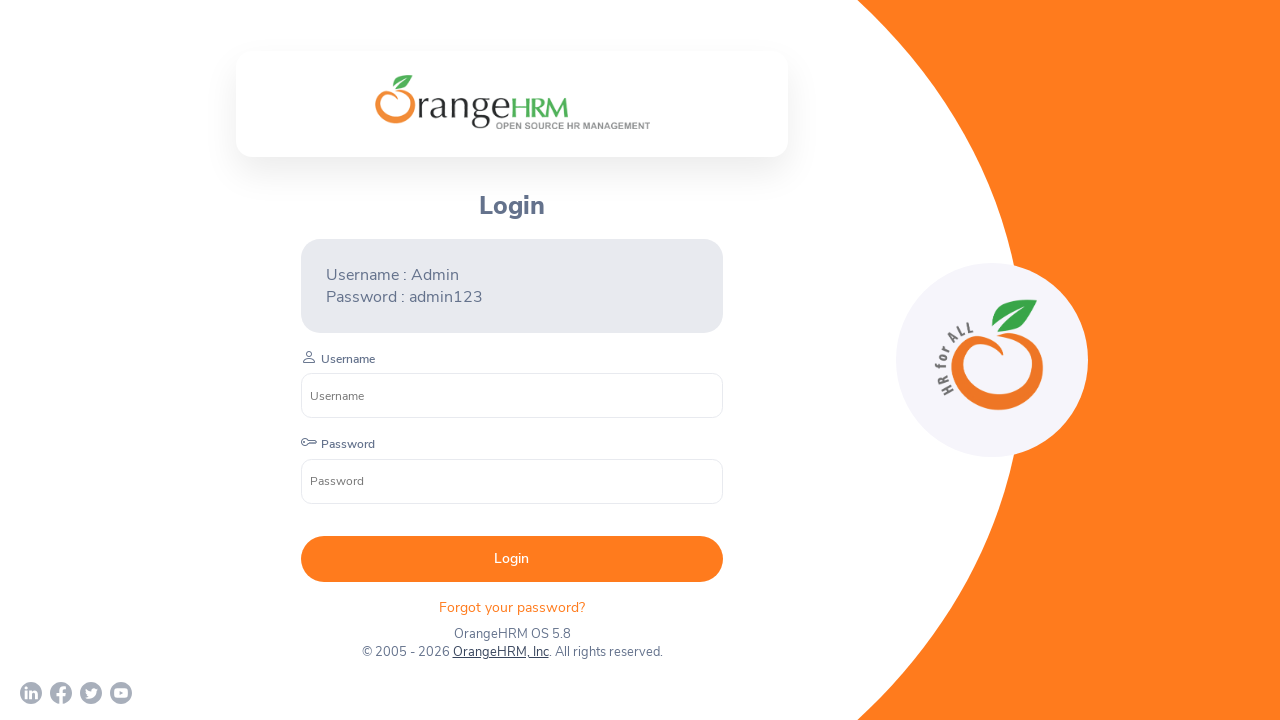

Clicked third social media footer link and opened new window/tab at (91, 693) on (//div[@class='orangehrm-login-footer-sm']/a)[3]
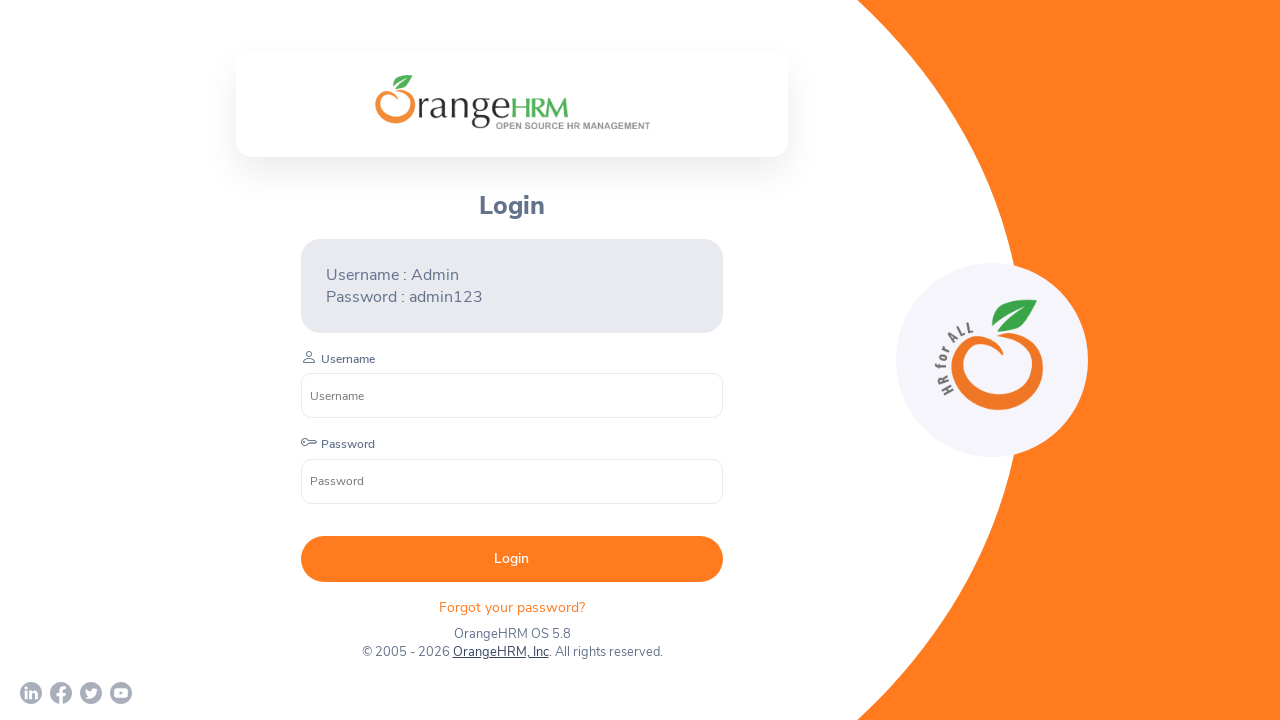

Clicked fourth social media footer link and opened new window/tab at (121, 693) on (//div[@class='orangehrm-login-footer-sm']/a)[4]
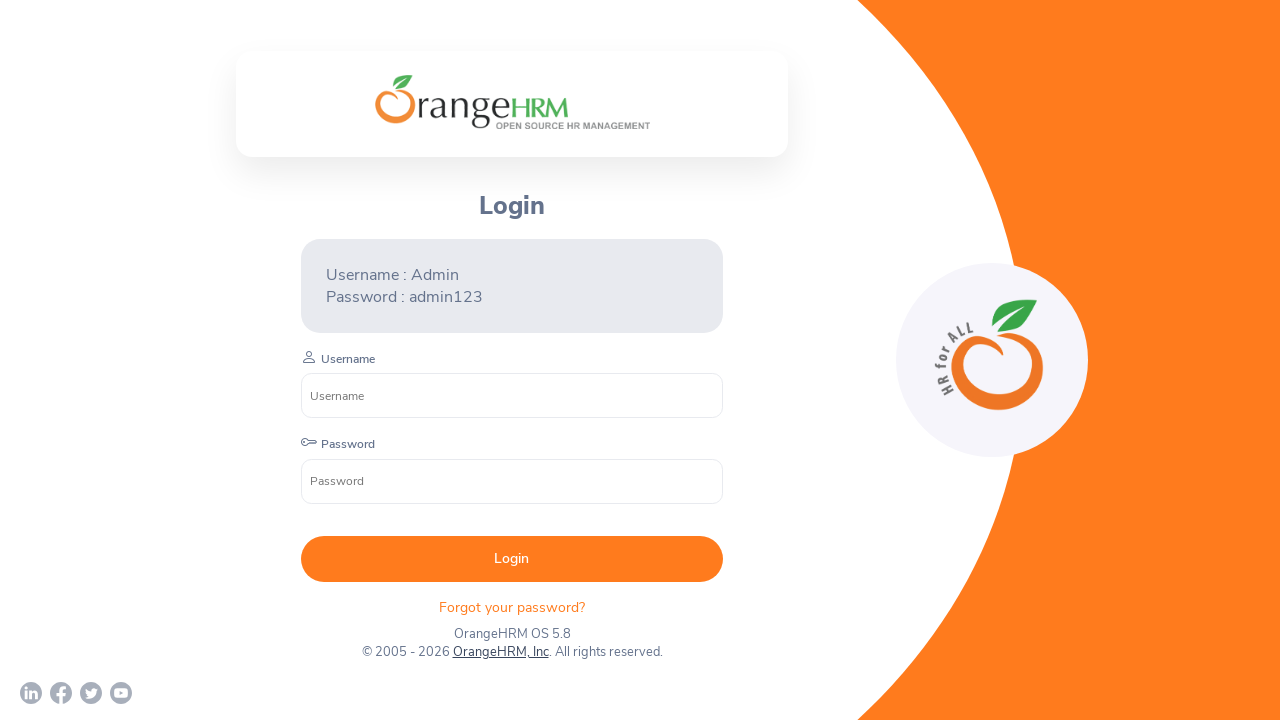

Retrieved all 5 pages from context
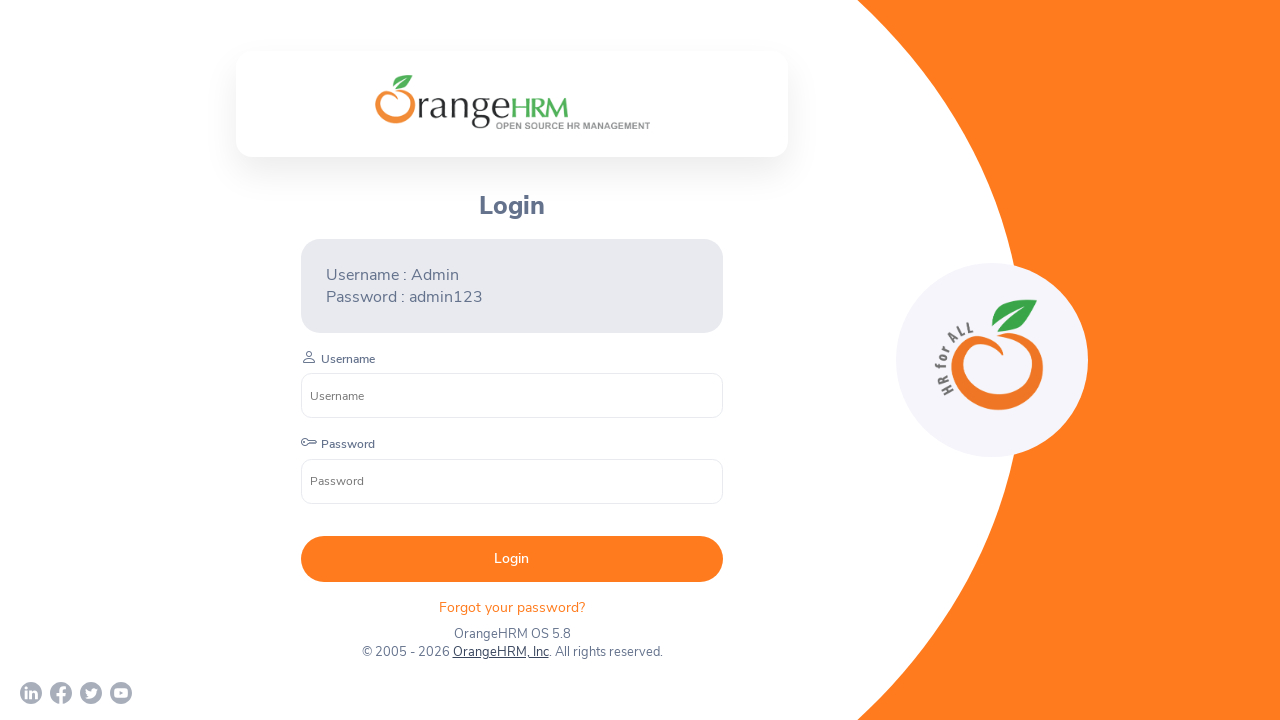

Waited for page to load (domcontentloaded state)
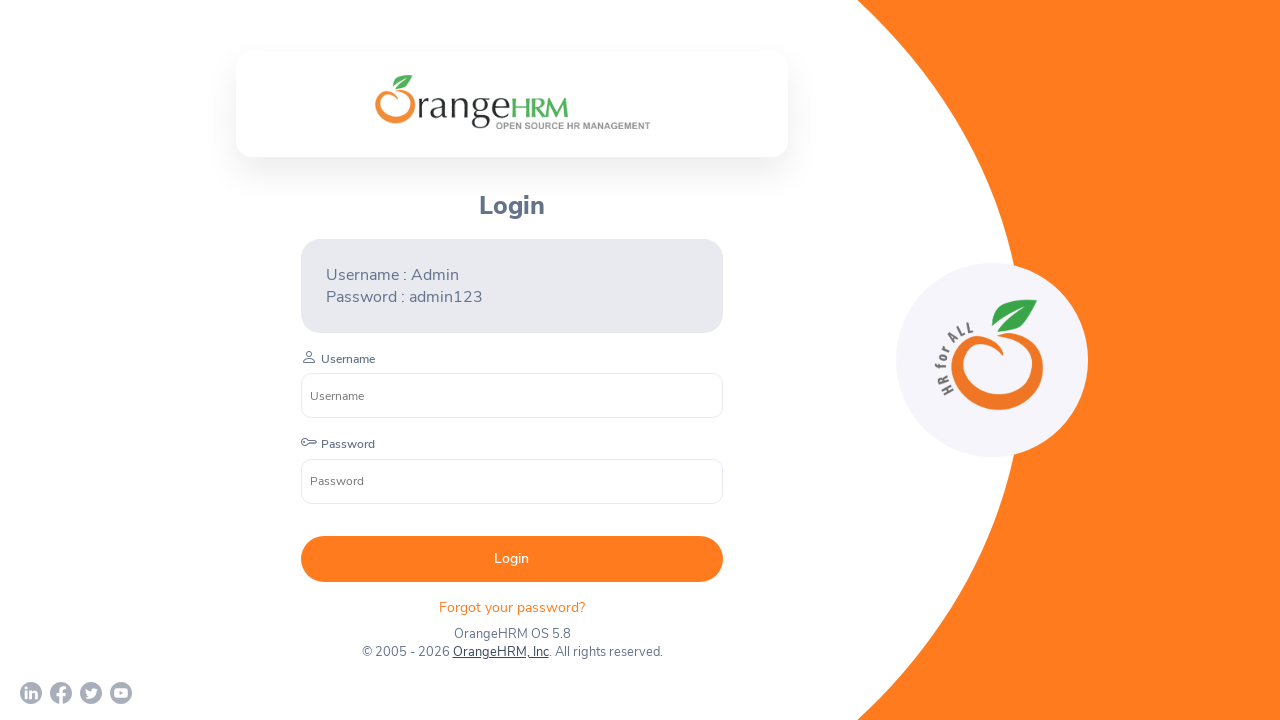

Waited for page to load (domcontentloaded state)
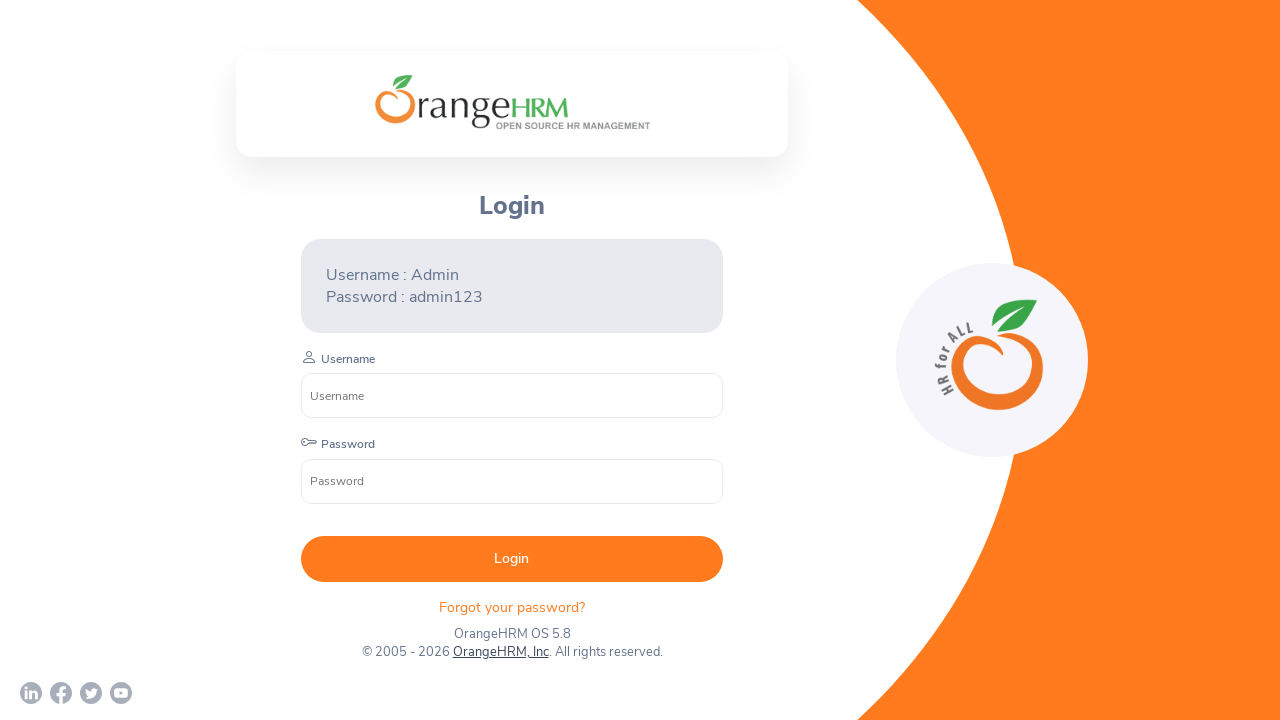

Closed child window/tab
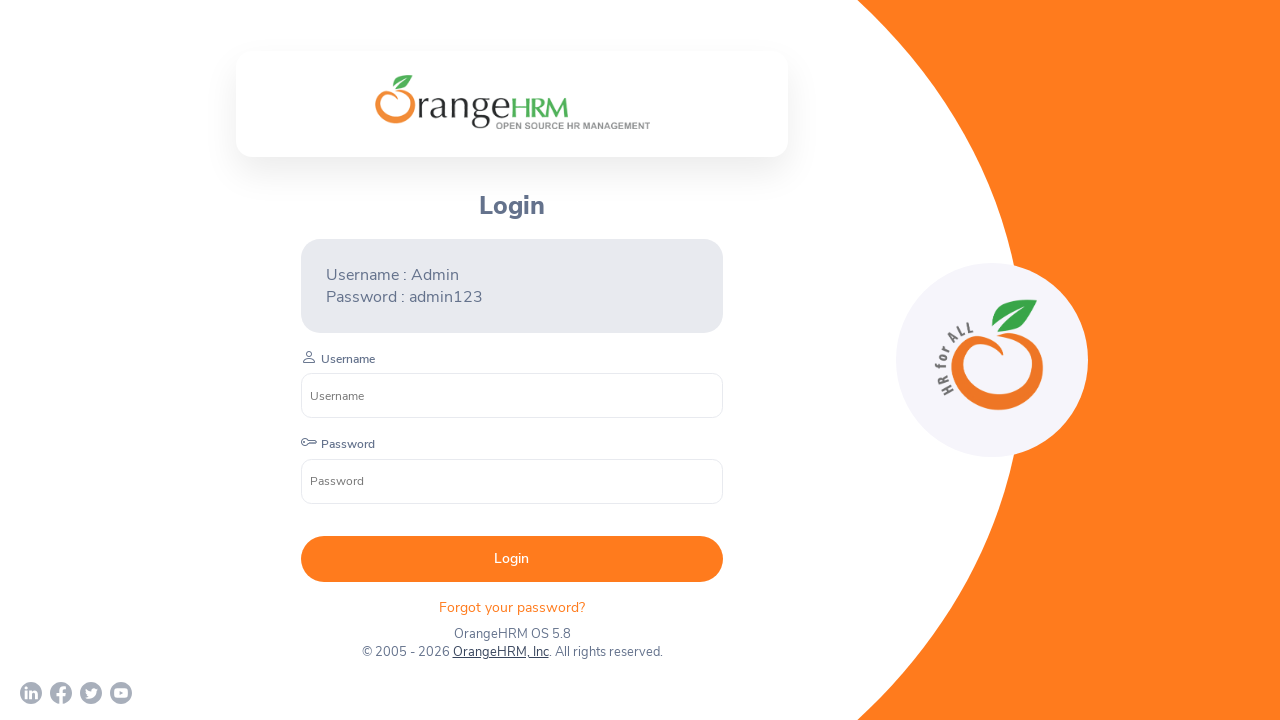

Waited for page to load (domcontentloaded state)
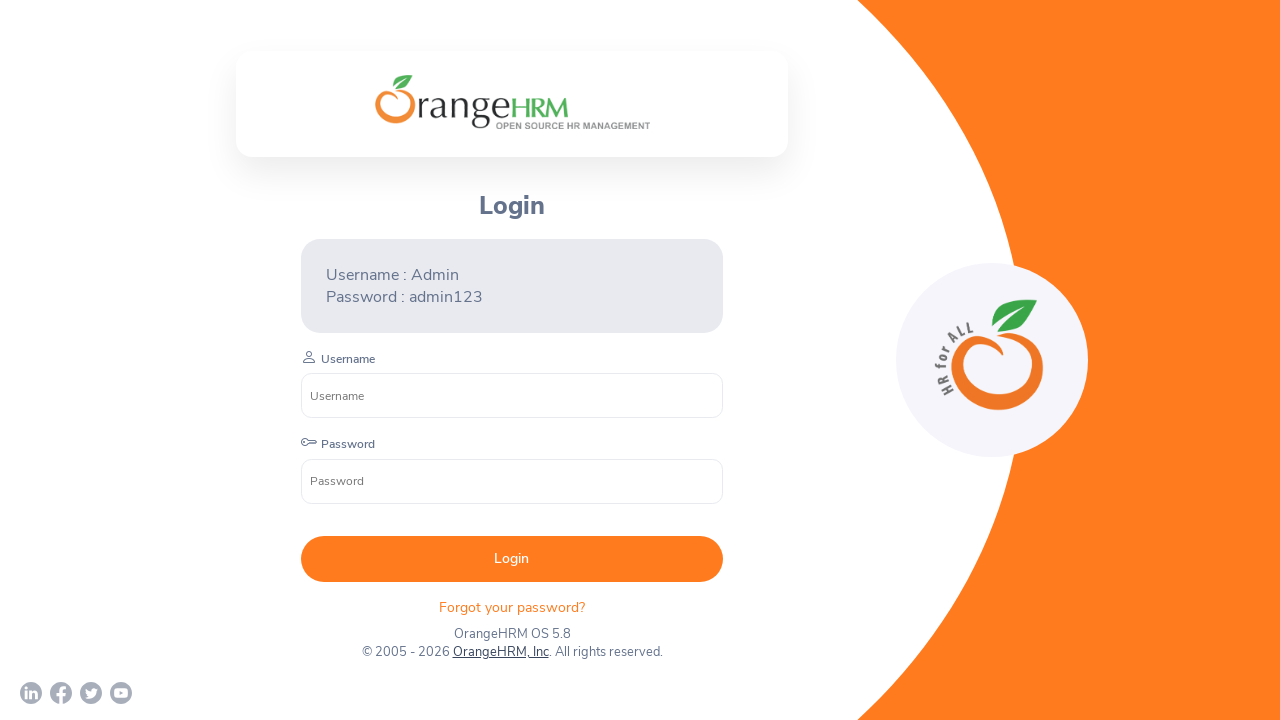

Closed child window/tab
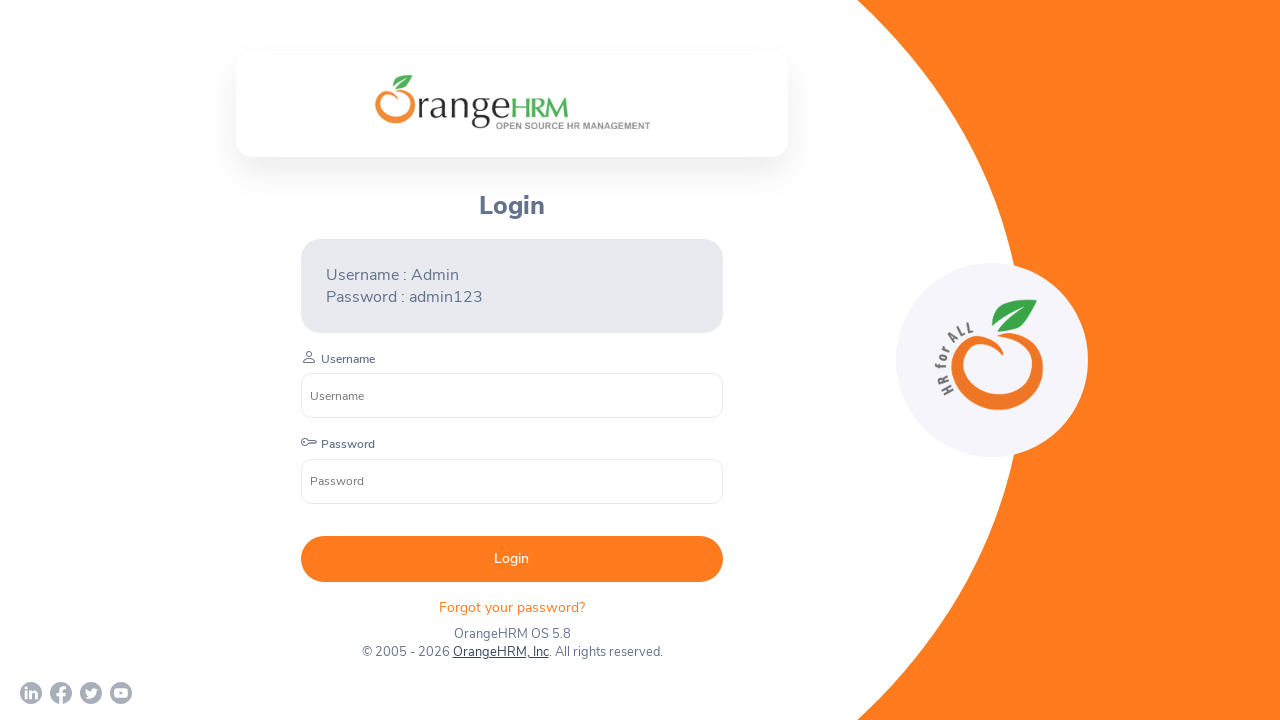

Waited for page to load (domcontentloaded state)
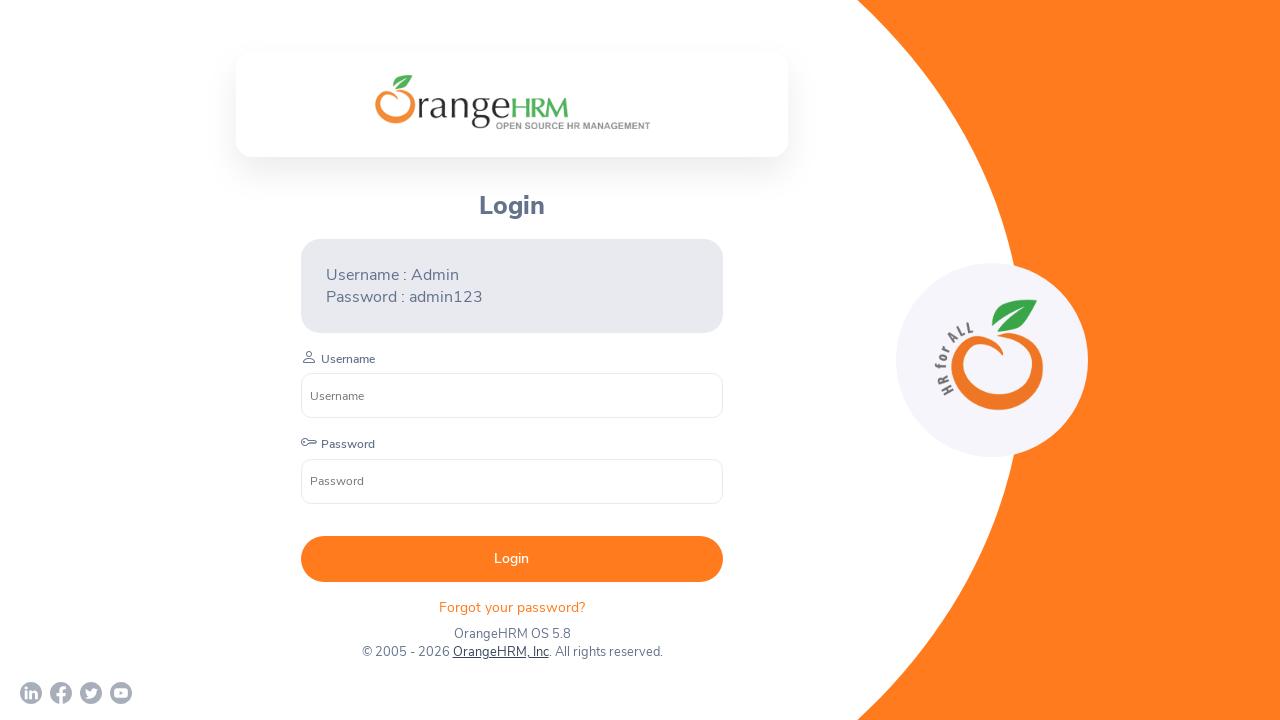

Closed child window/tab
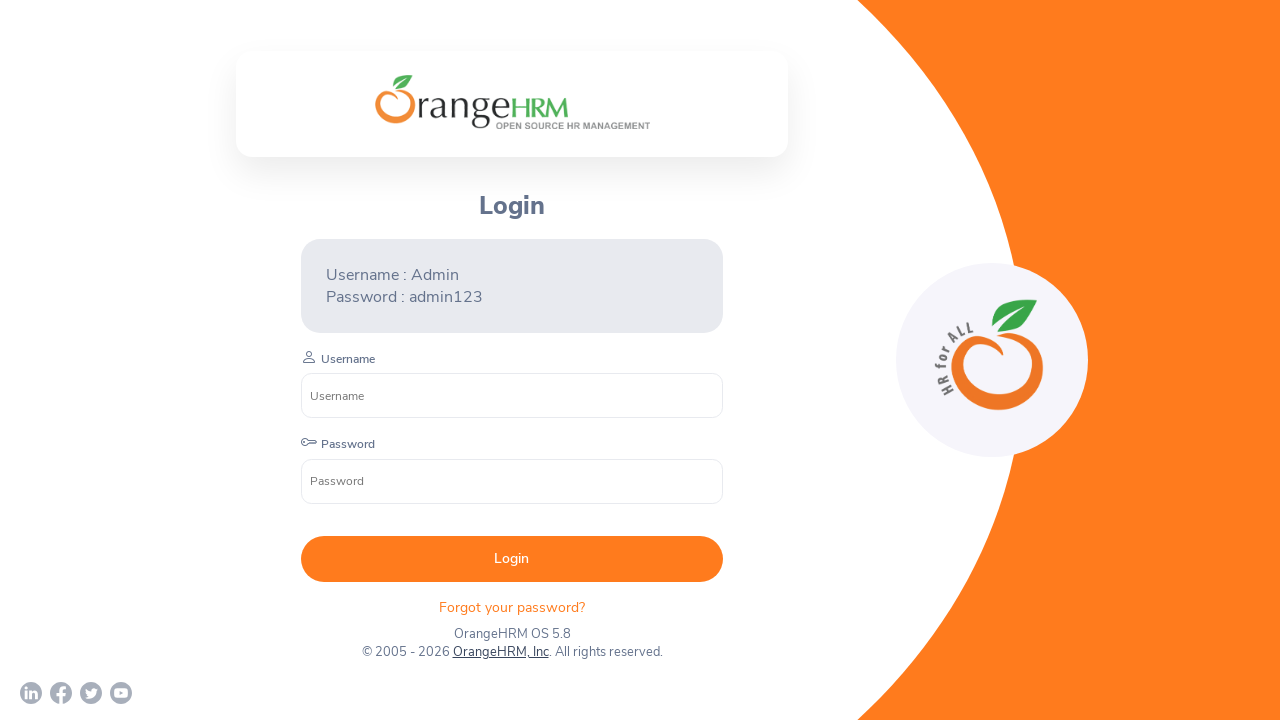

Waited for page to load (domcontentloaded state)
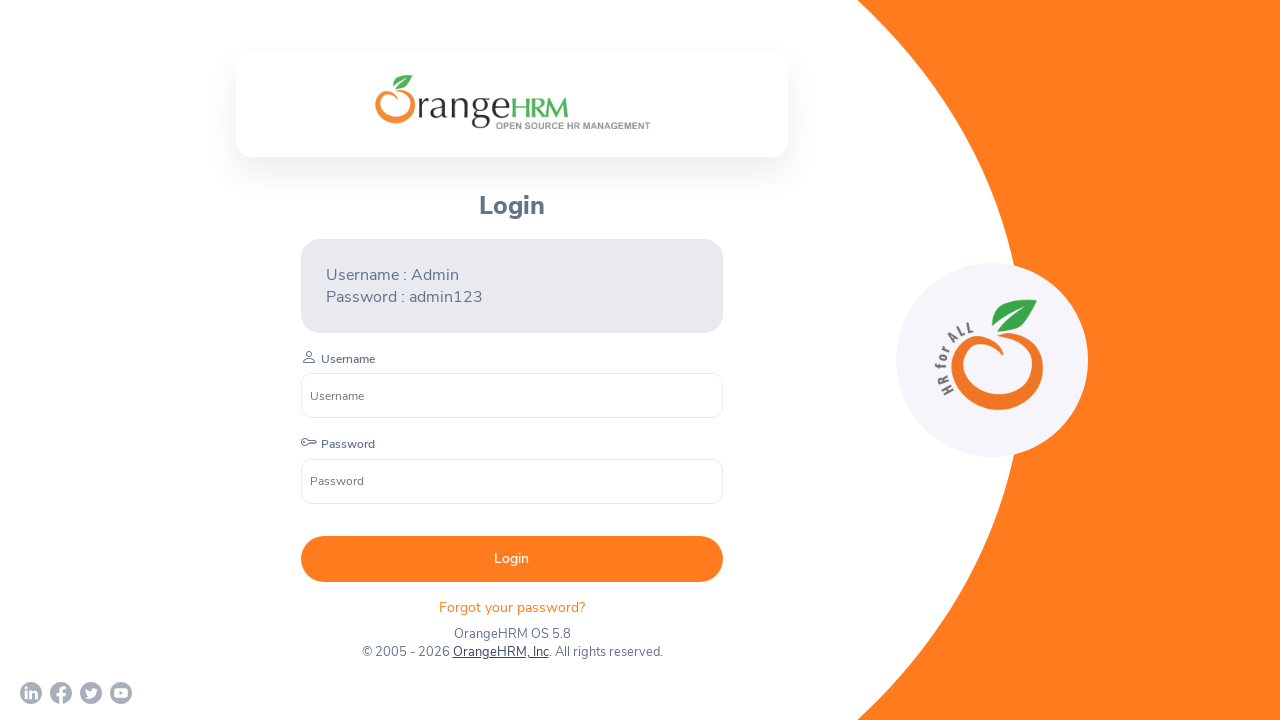

Closed child window/tab
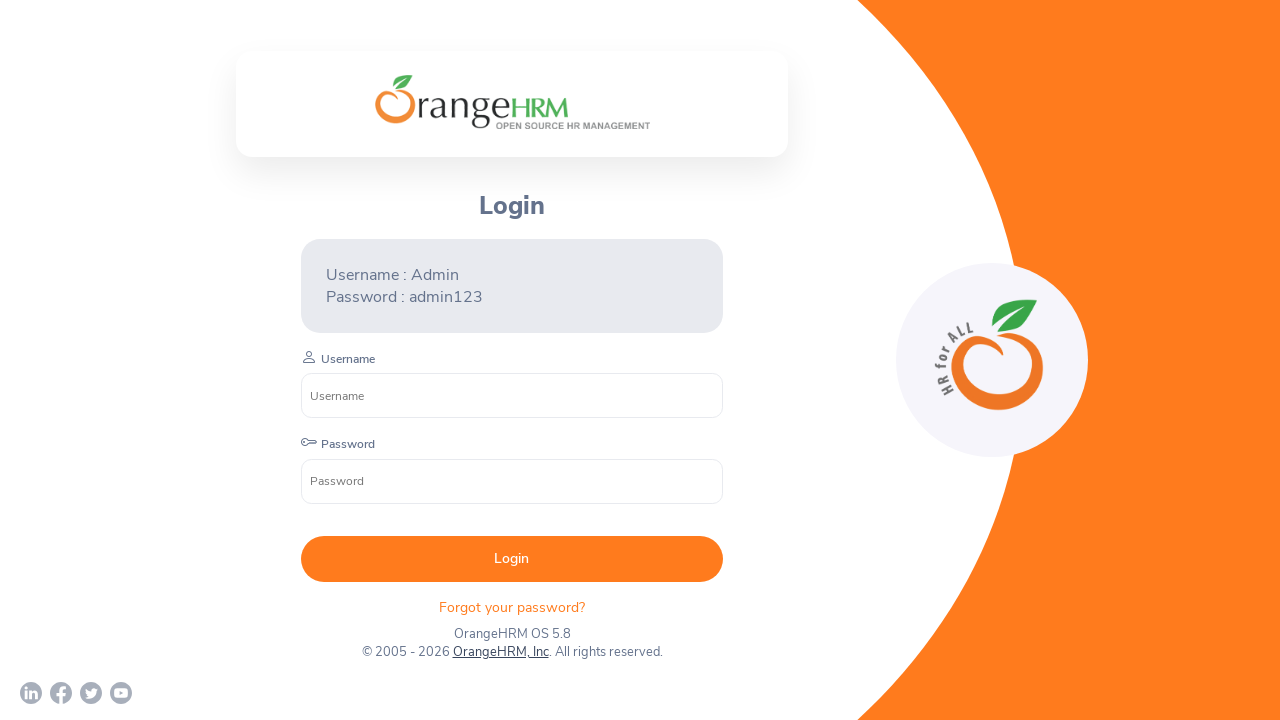

Brought focus back to parent window
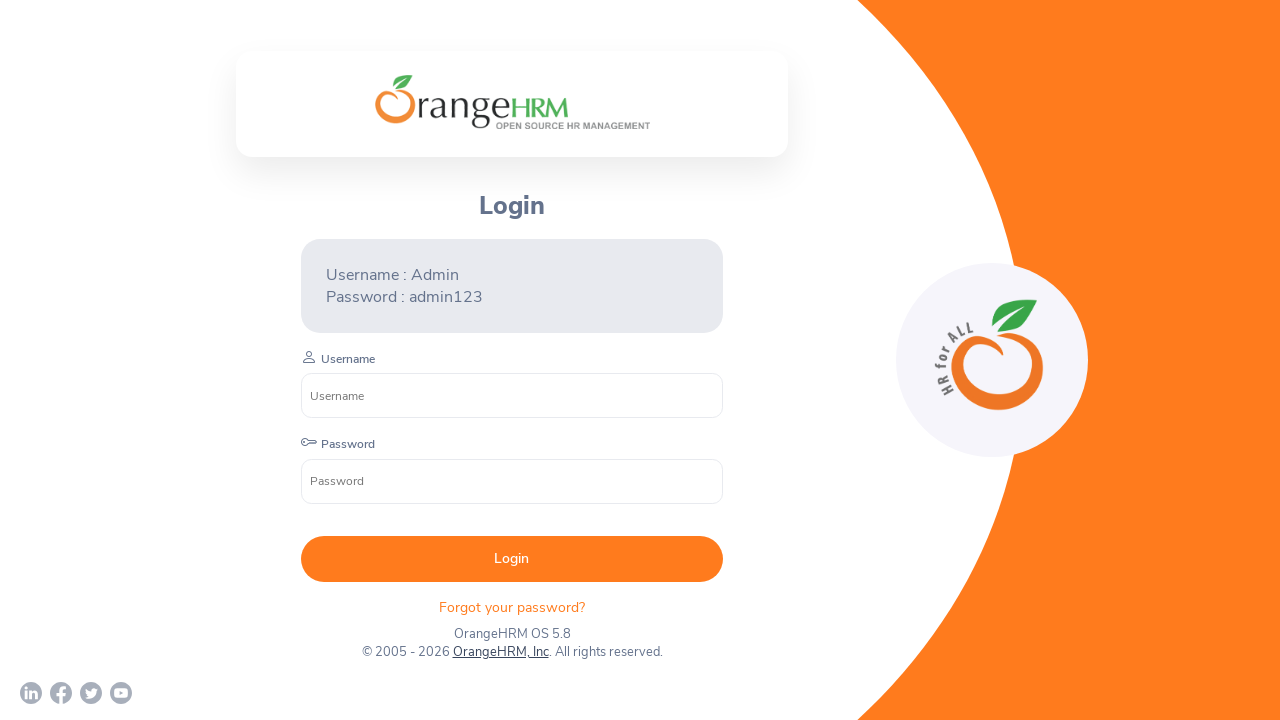

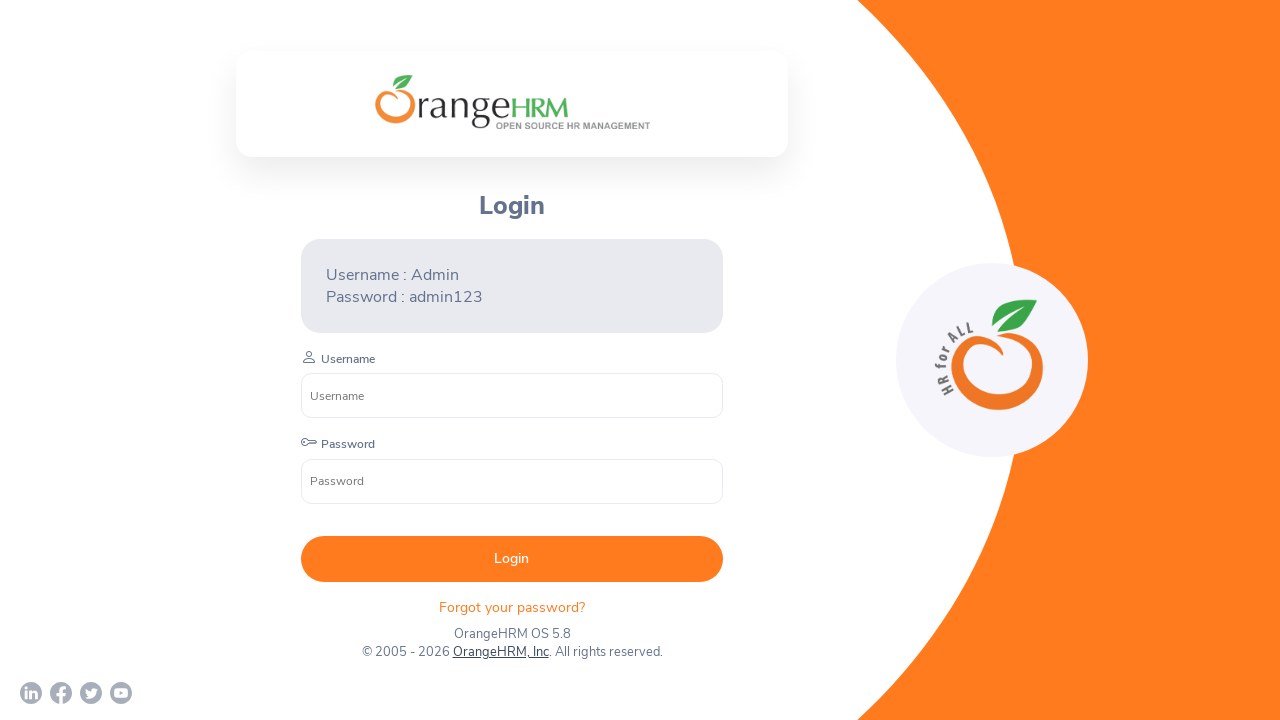